Tests iframe handling by switching to an iframe, filling a form field with a name, then switching back to the default content and reading the page heading.

Starting URL: https://testeroprogramowania.github.io/selenium/iframe.html

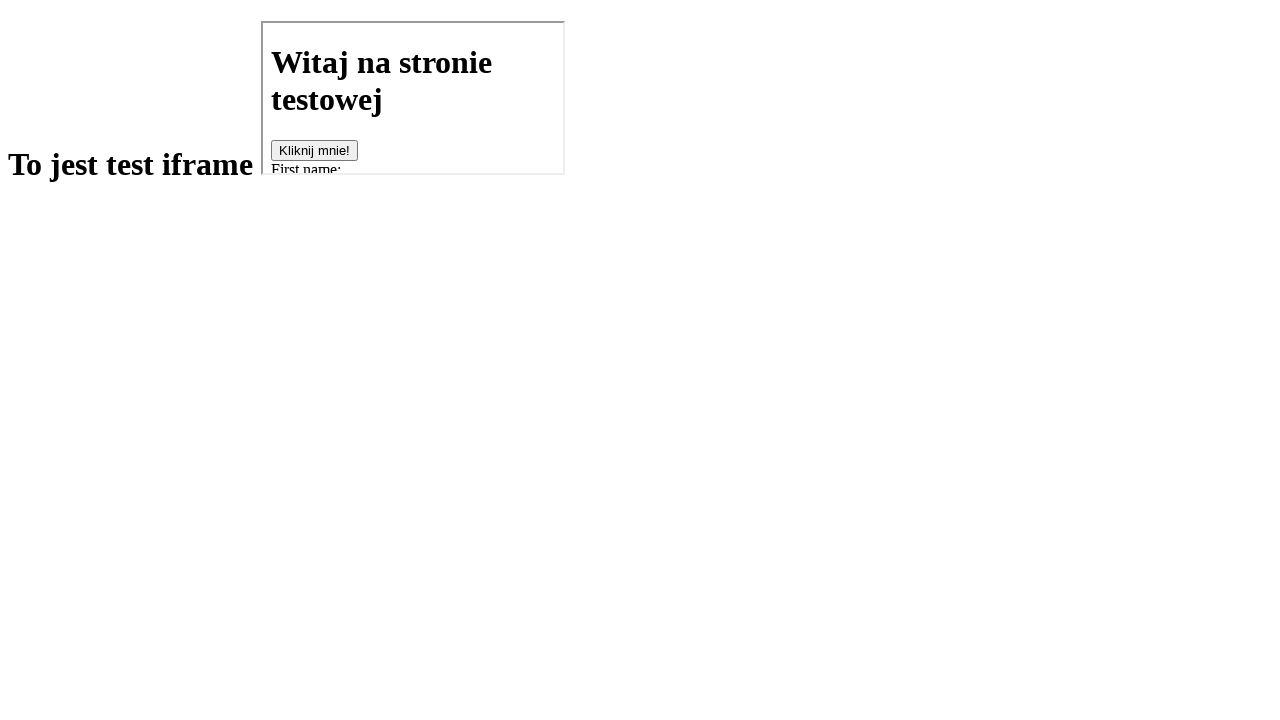

Located iframe with src='basics.html'
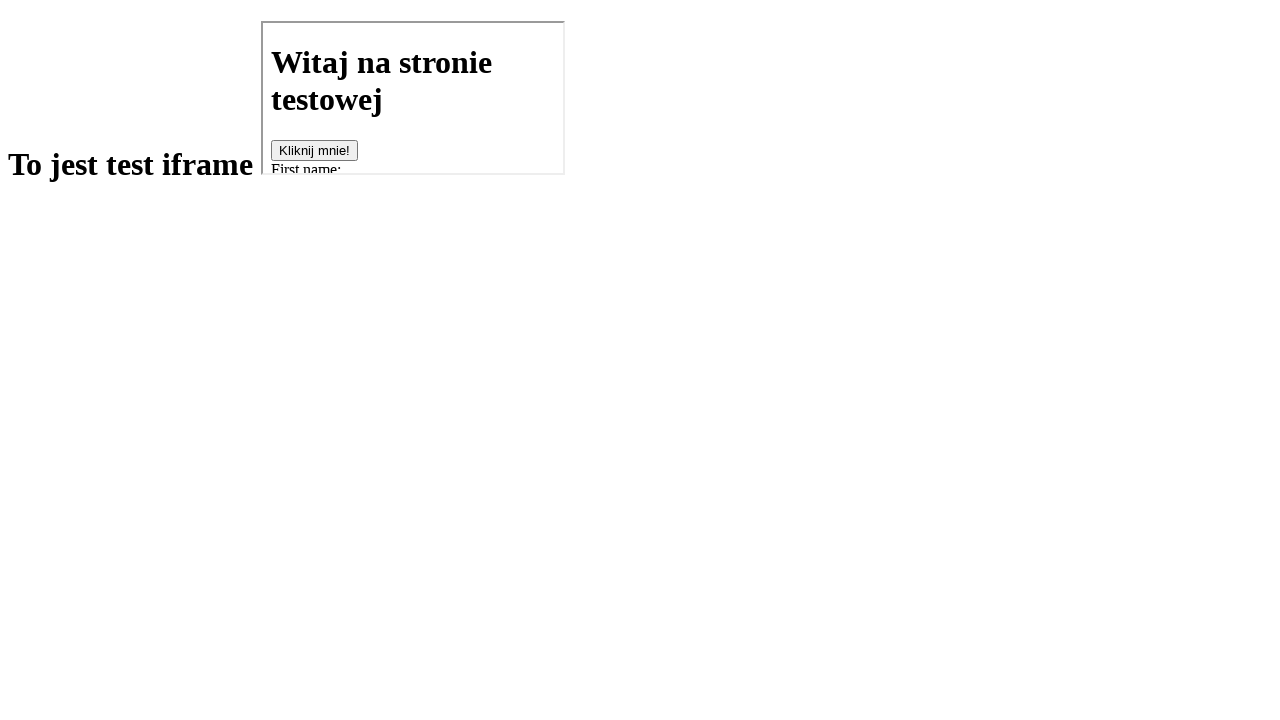

Filled fname field in iframe with 'Daniel' on iframe[src='basics.html'] >> internal:control=enter-frame >> #fname
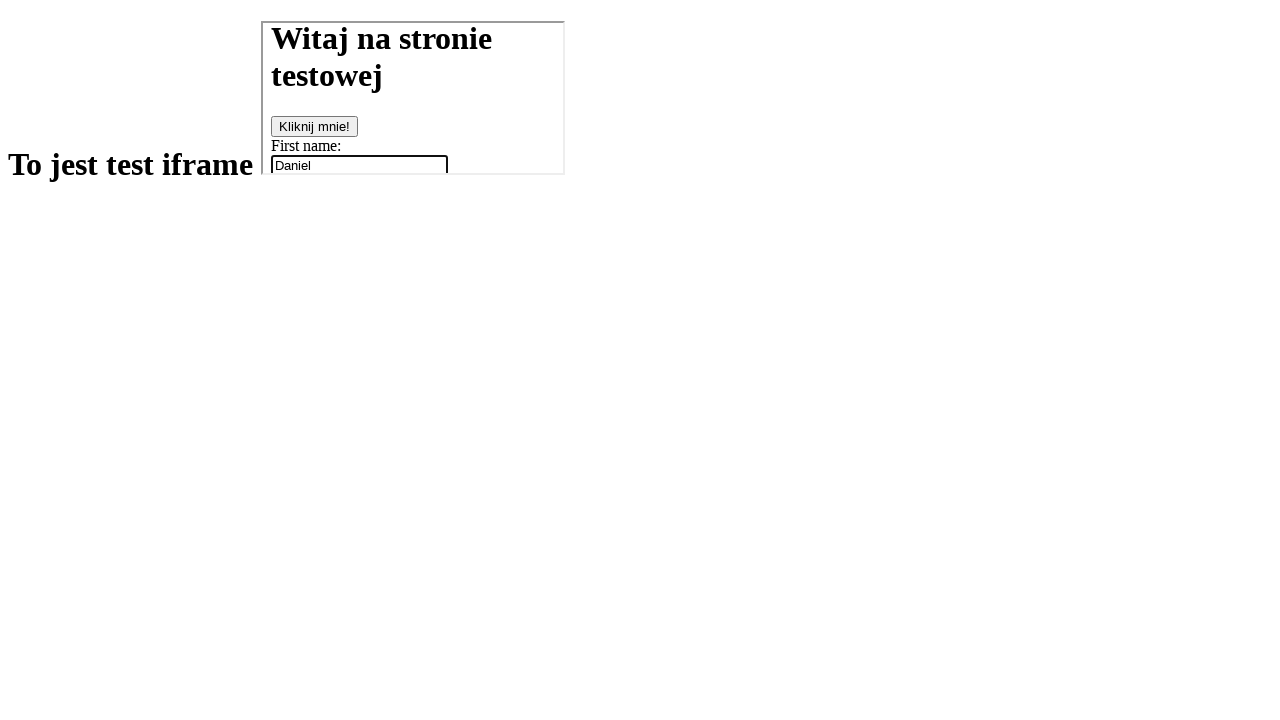

Read h1 heading text from main page: 'To jest test iframe





'
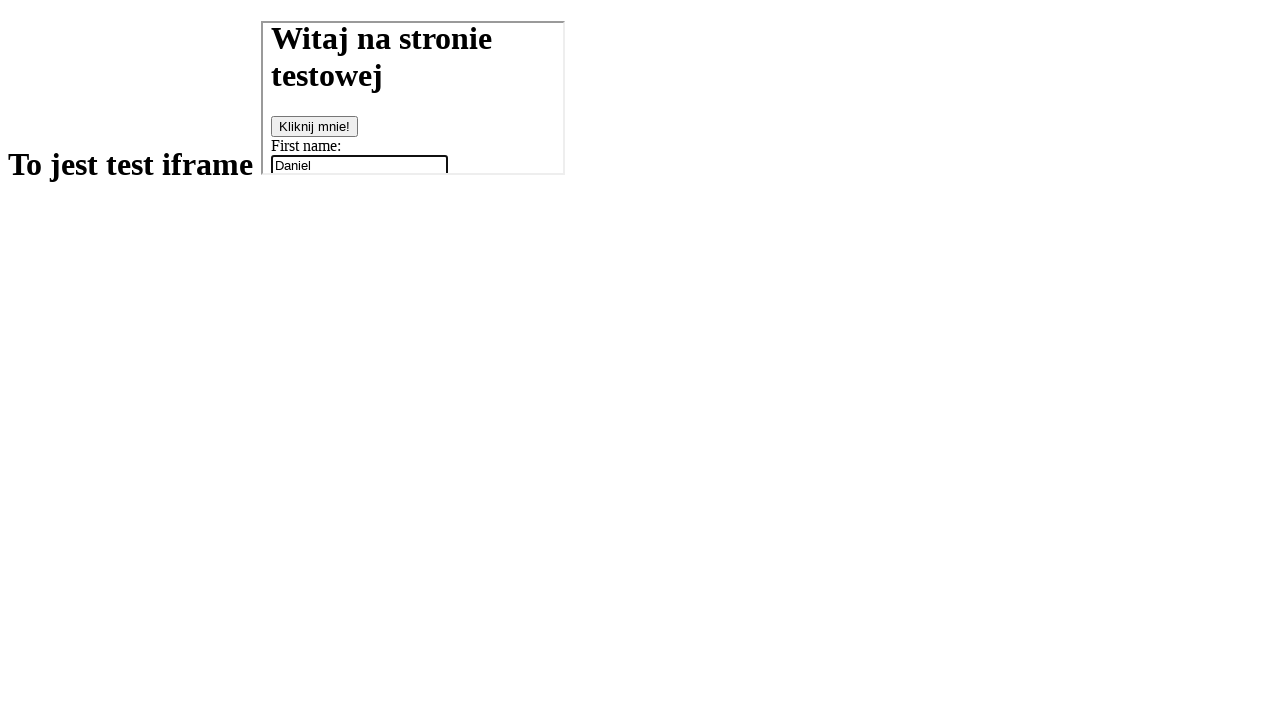

Printed h1 text to console: 'To jest test iframe





'
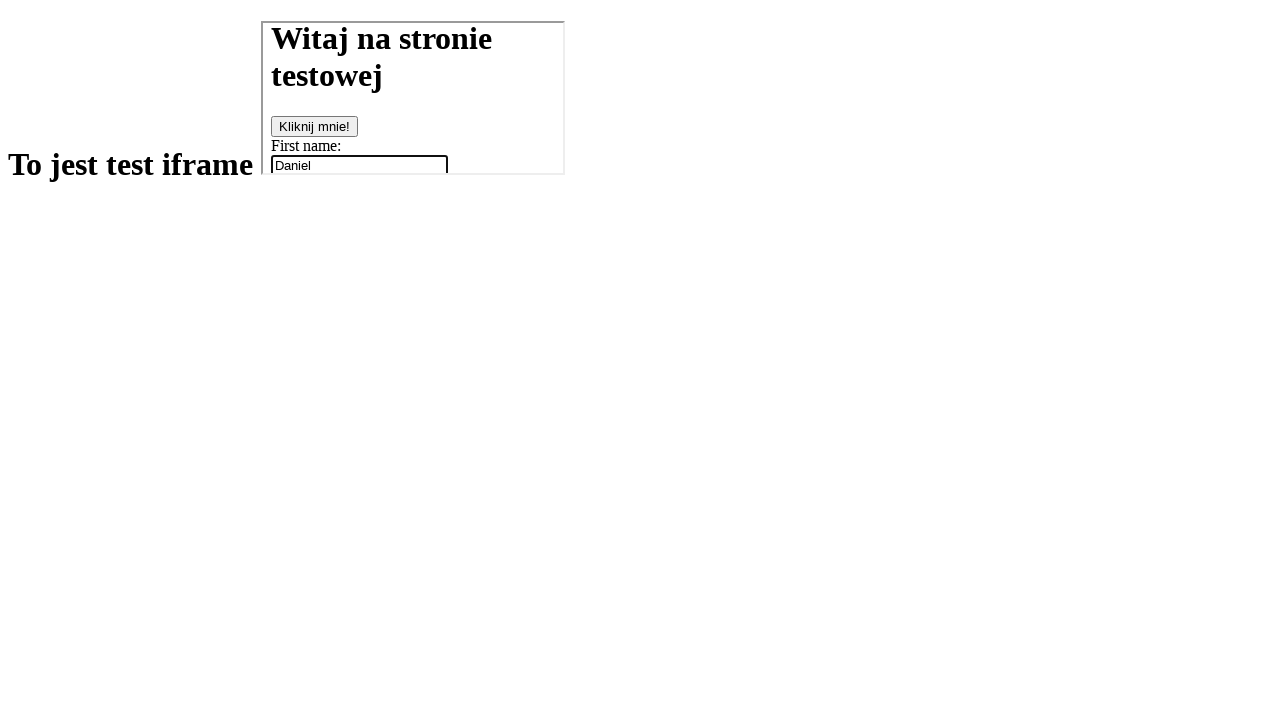

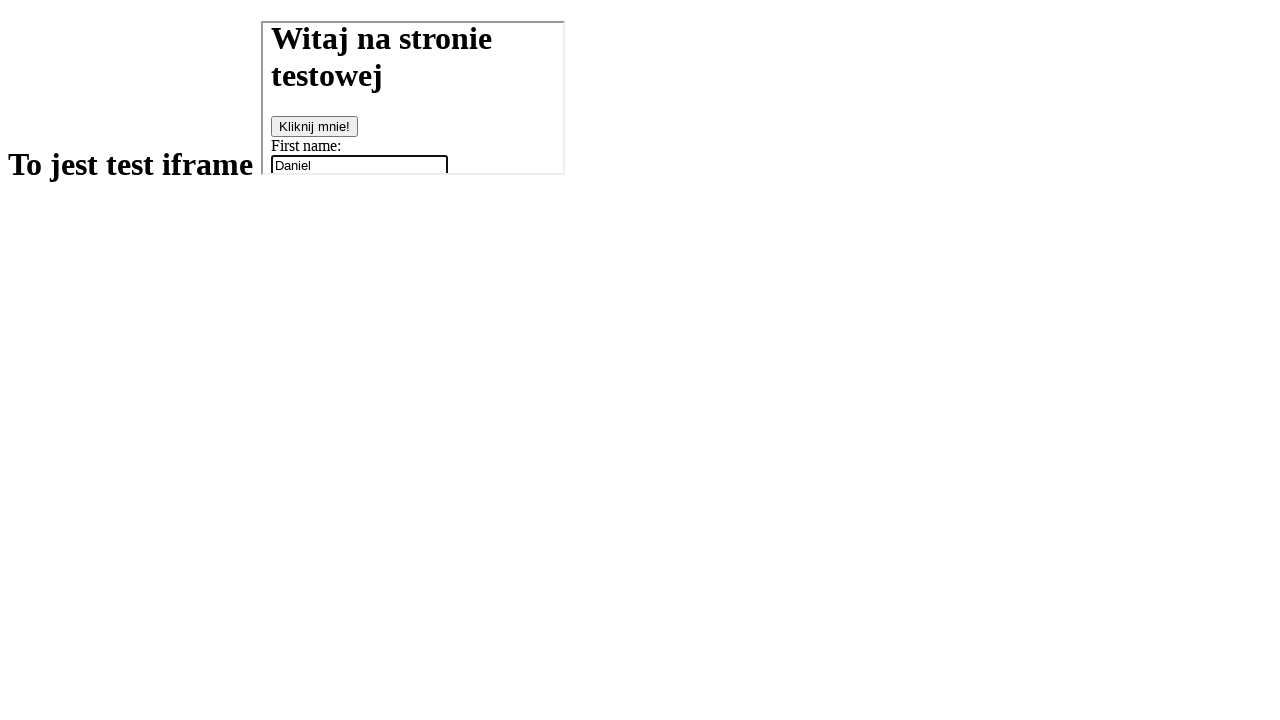